Navigates to a dropdown demo page and simulates pressing Ctrl+P keyboard shortcut to open the print dialog

Starting URL: https://demoapps.qspiders.com/ui/dropdown?sublist=0

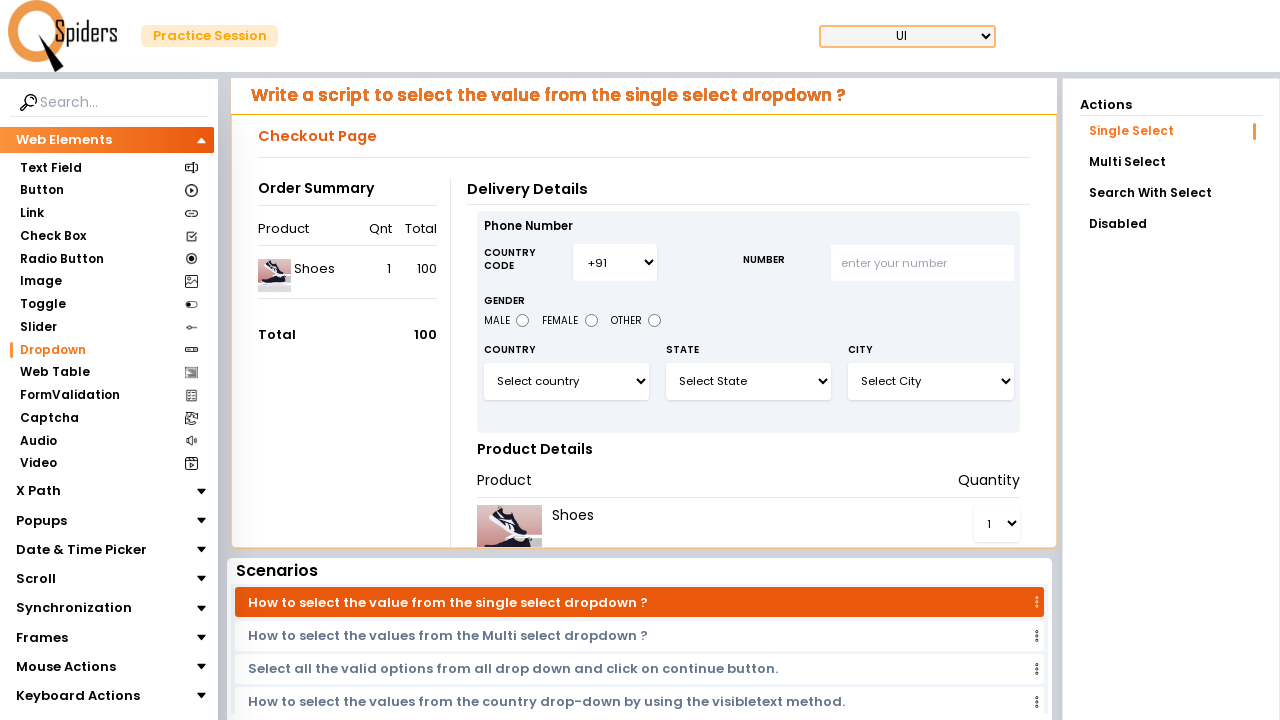

Navigated to dropdown demo page
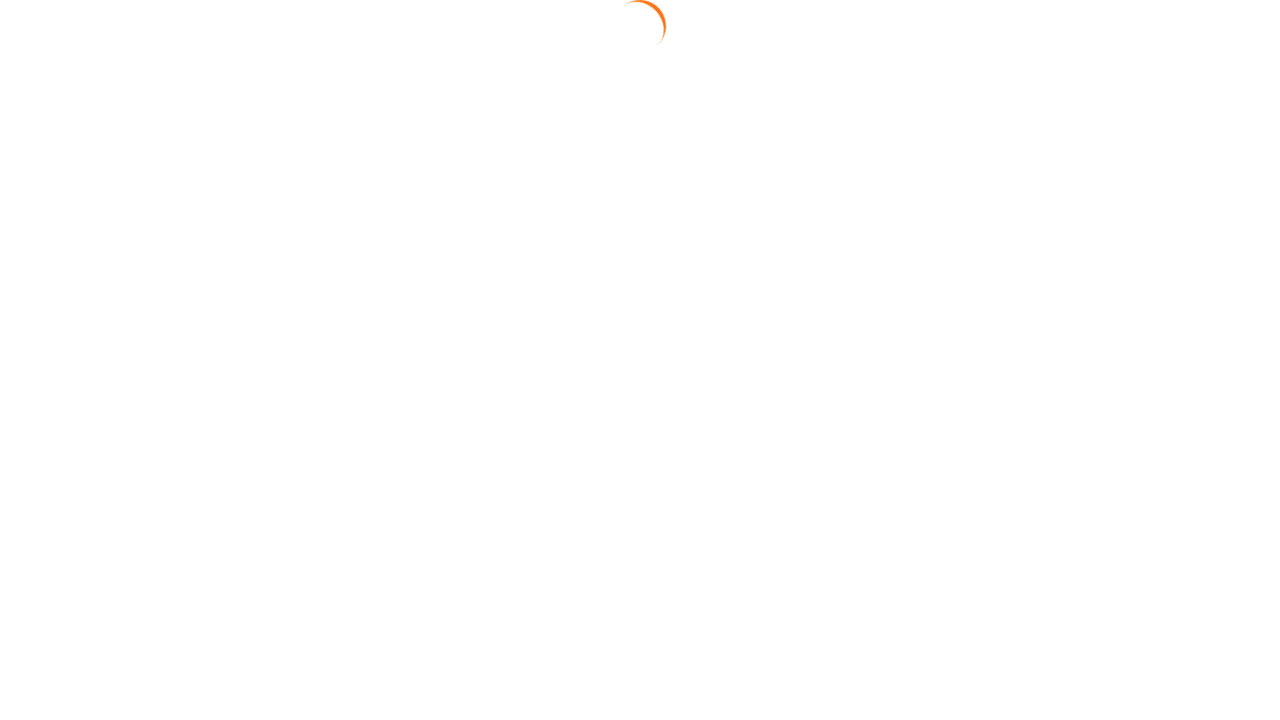

Pressed Ctrl+P keyboard shortcut to open print dialog
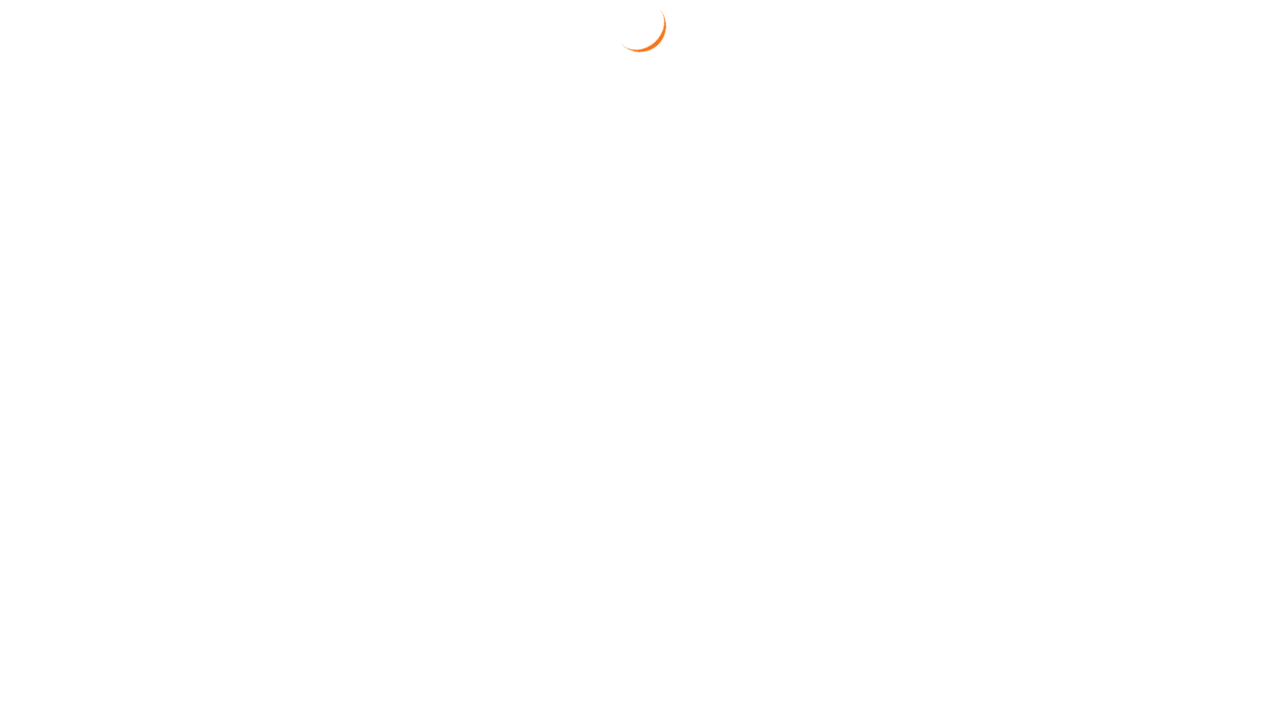

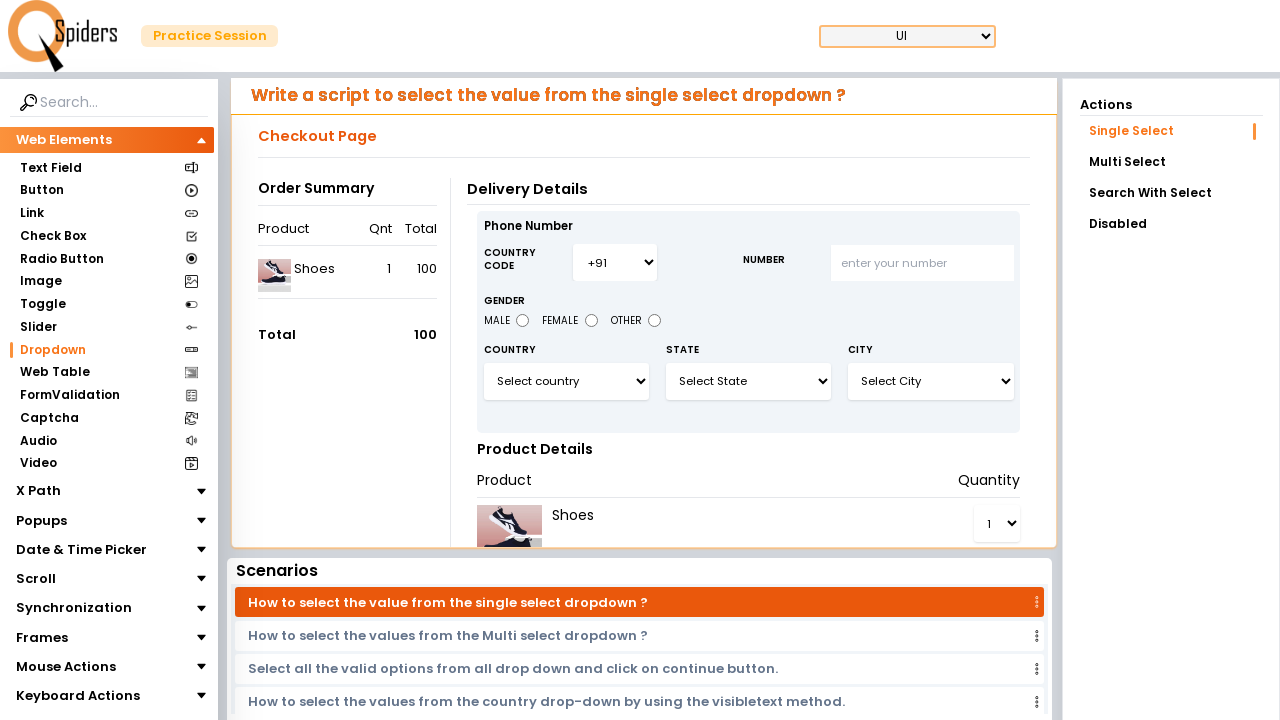